Navigates to Air Vistara website and accepts the cookie consent by clicking the "Accept All" button

Starting URL: https://www.airvistara.com/in/en

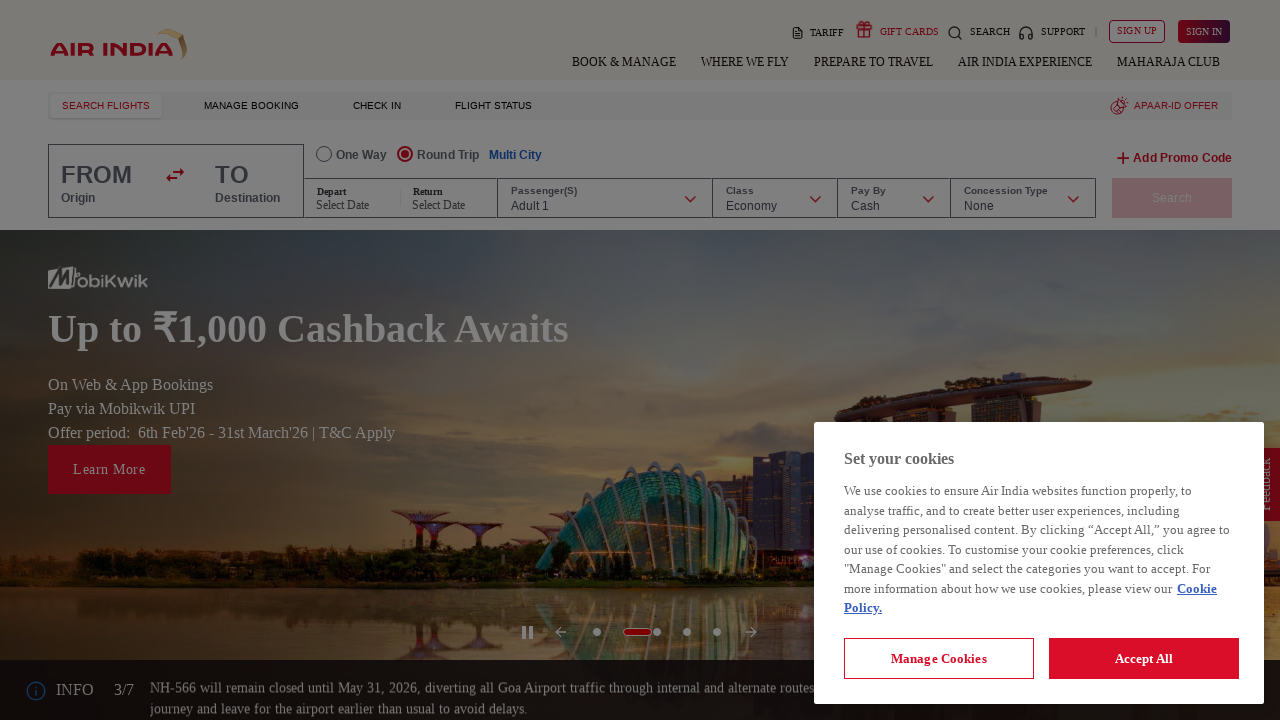

Navigated to Air Vistara website
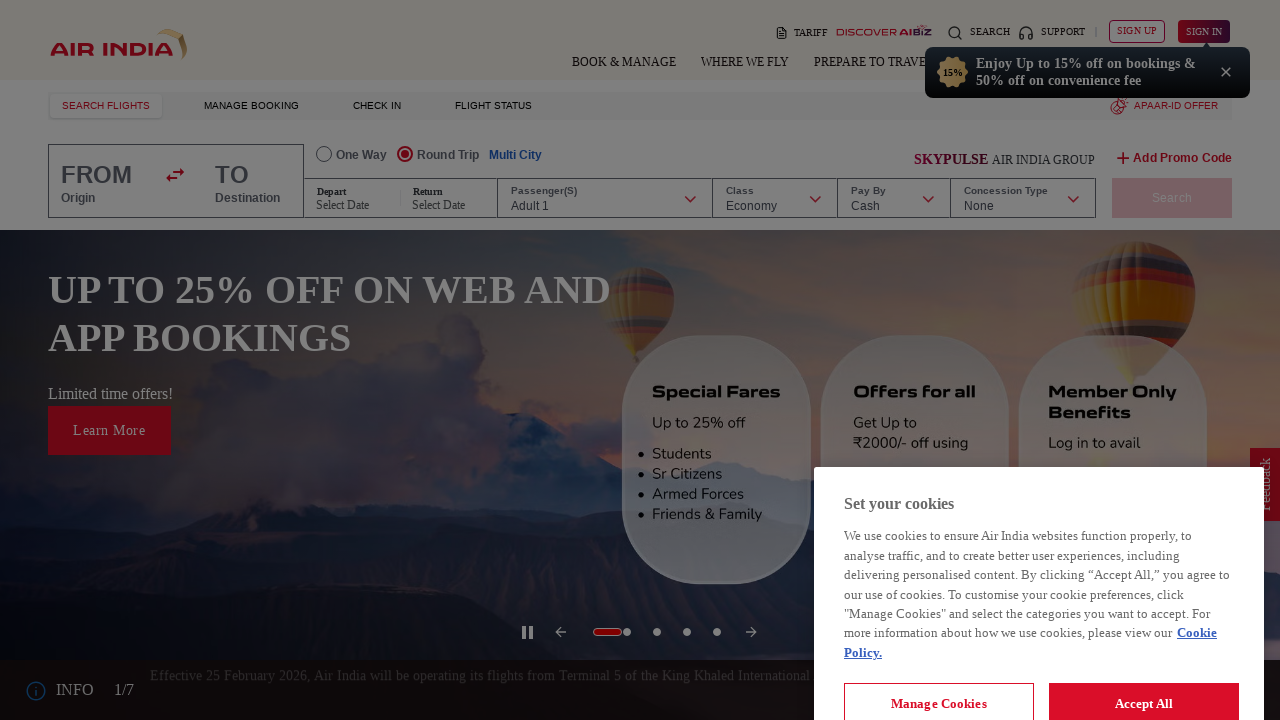

Clicked 'Accept All' button to accept cookie consent at (1144, 658) on button:has-text('Accept All')
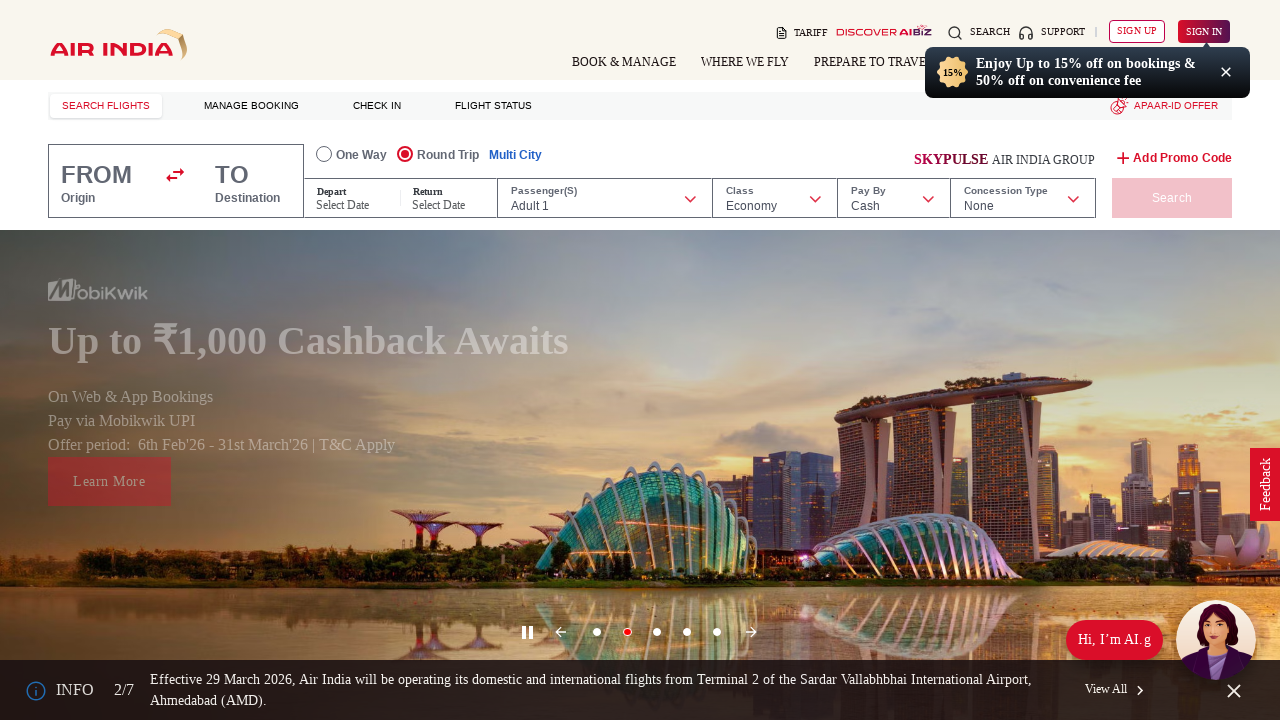

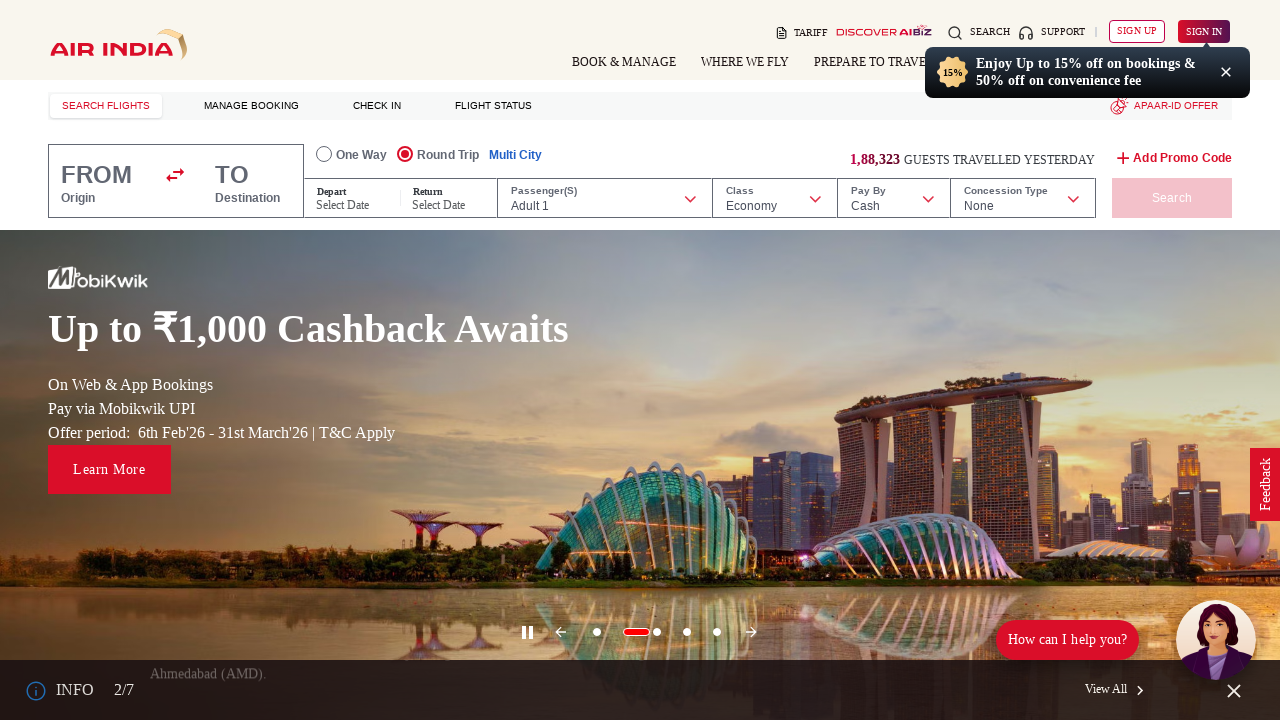